Tests JavaScript prompt alert by clicking the prompt button, entering text, and accepting the alert

Starting URL: https://the-internet.herokuapp.com/javascript_alerts

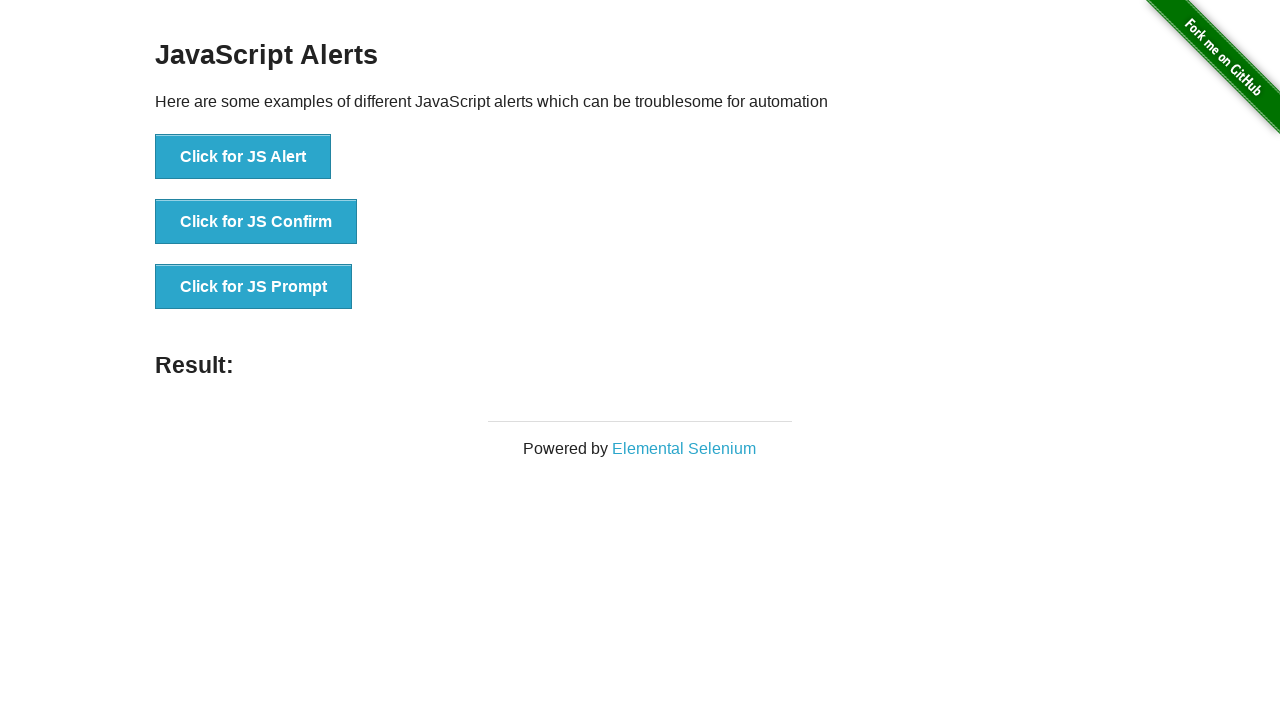

Set up dialog handler to accept prompt with text 'TestUser123'
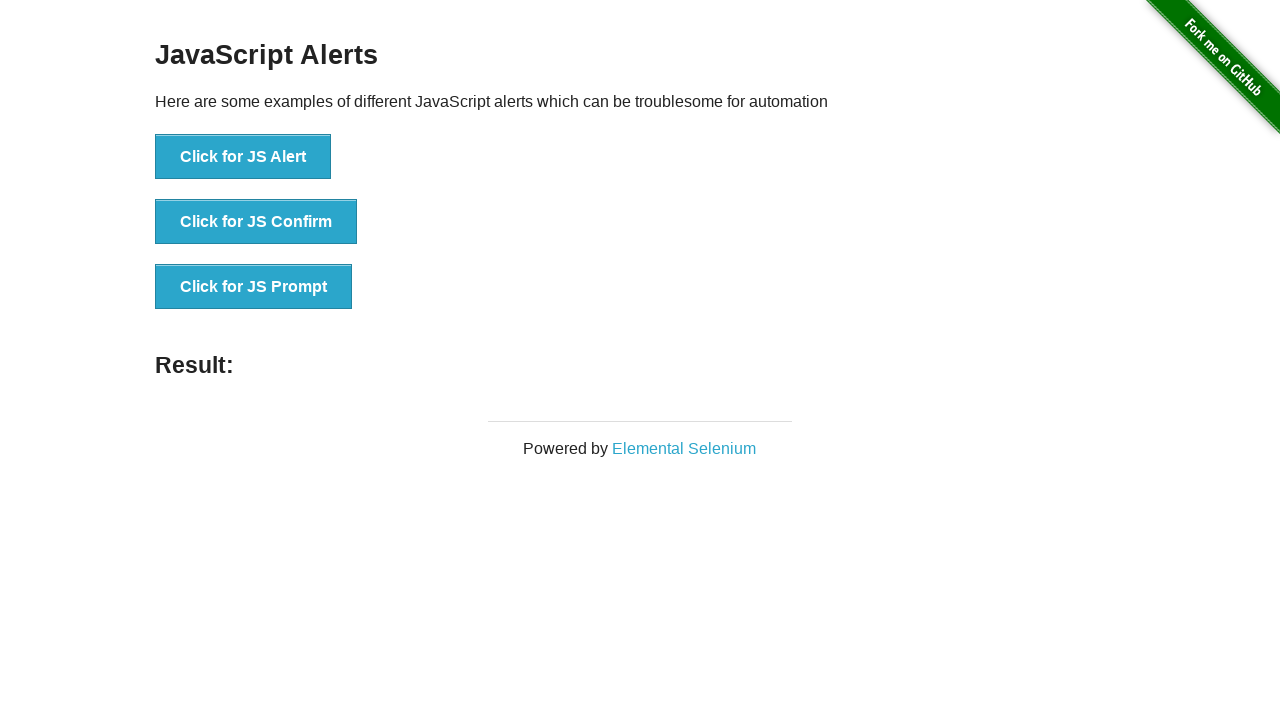

Clicked prompt button to trigger JavaScript prompt alert at (254, 287) on xpath=//button[@onclick='jsPrompt()']
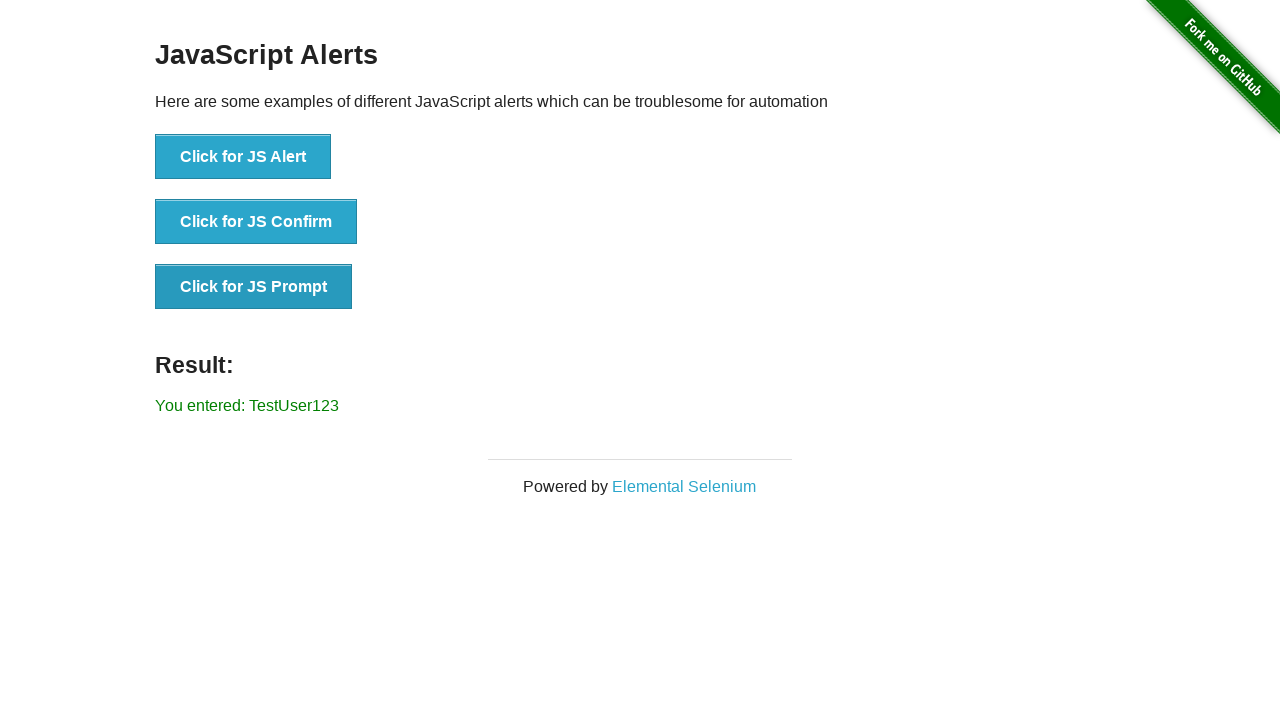

Located result element on page
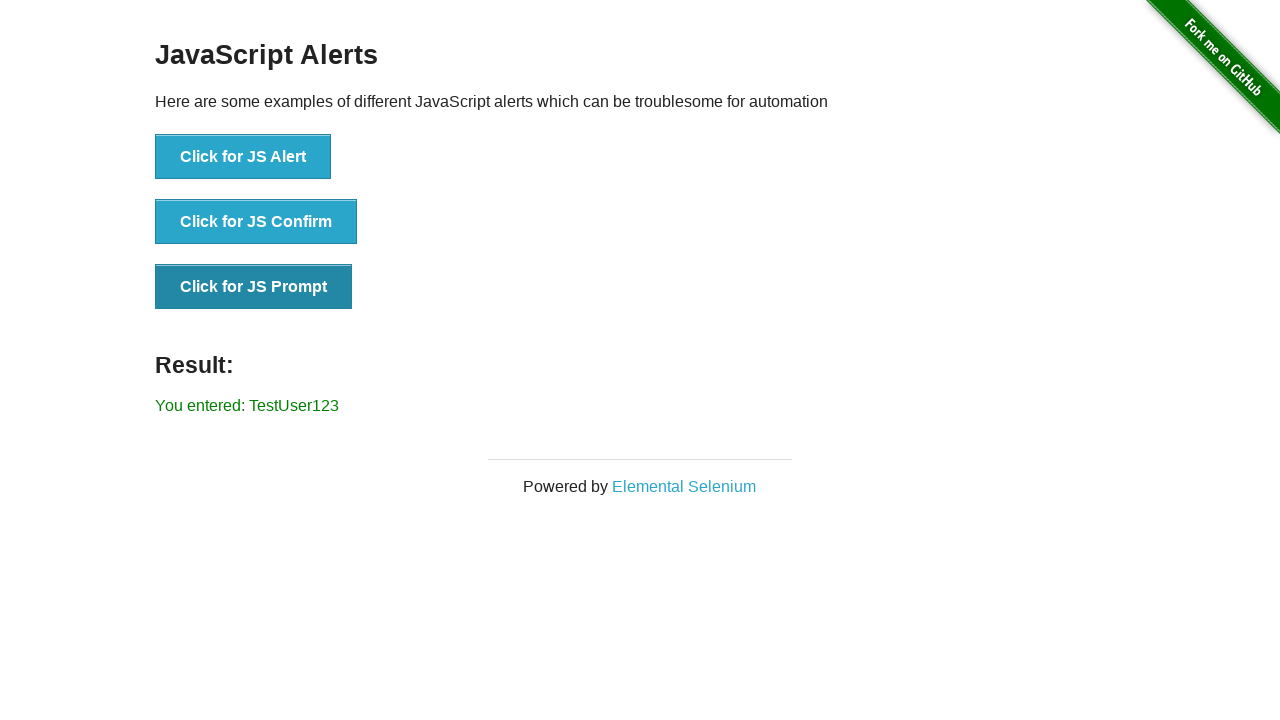

Verified that result text displays 'You entered: TestUser123'
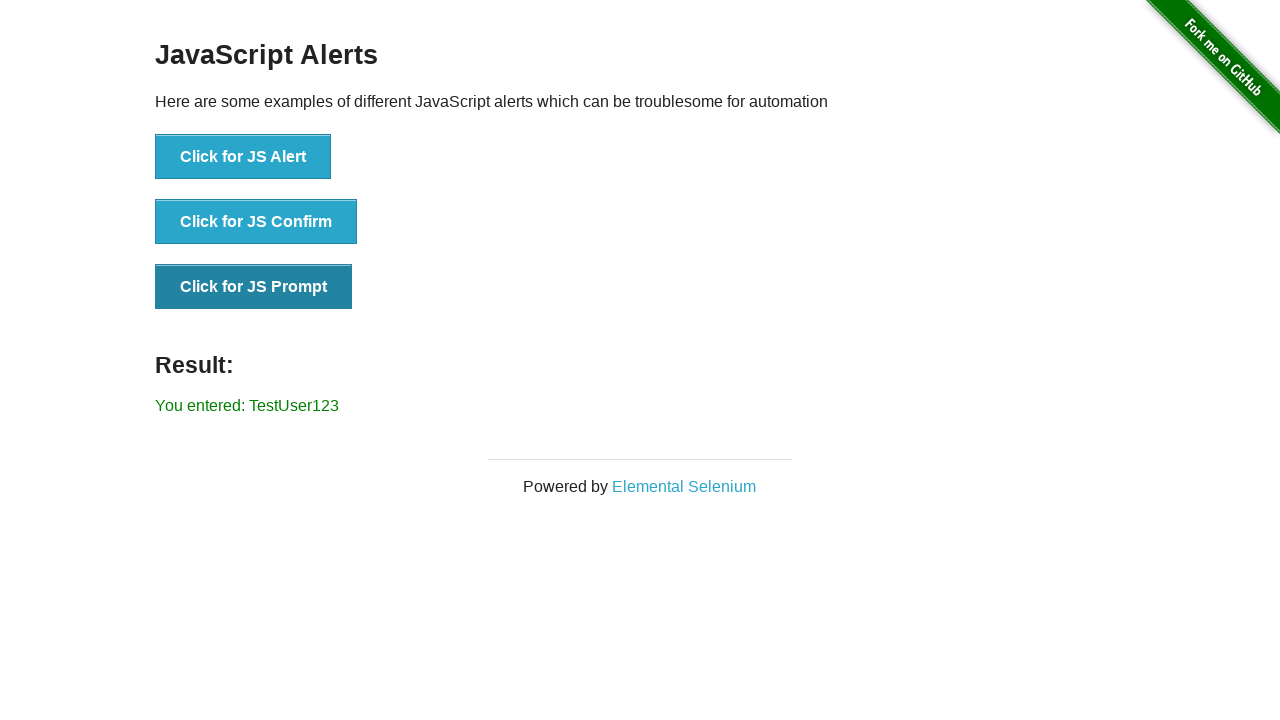

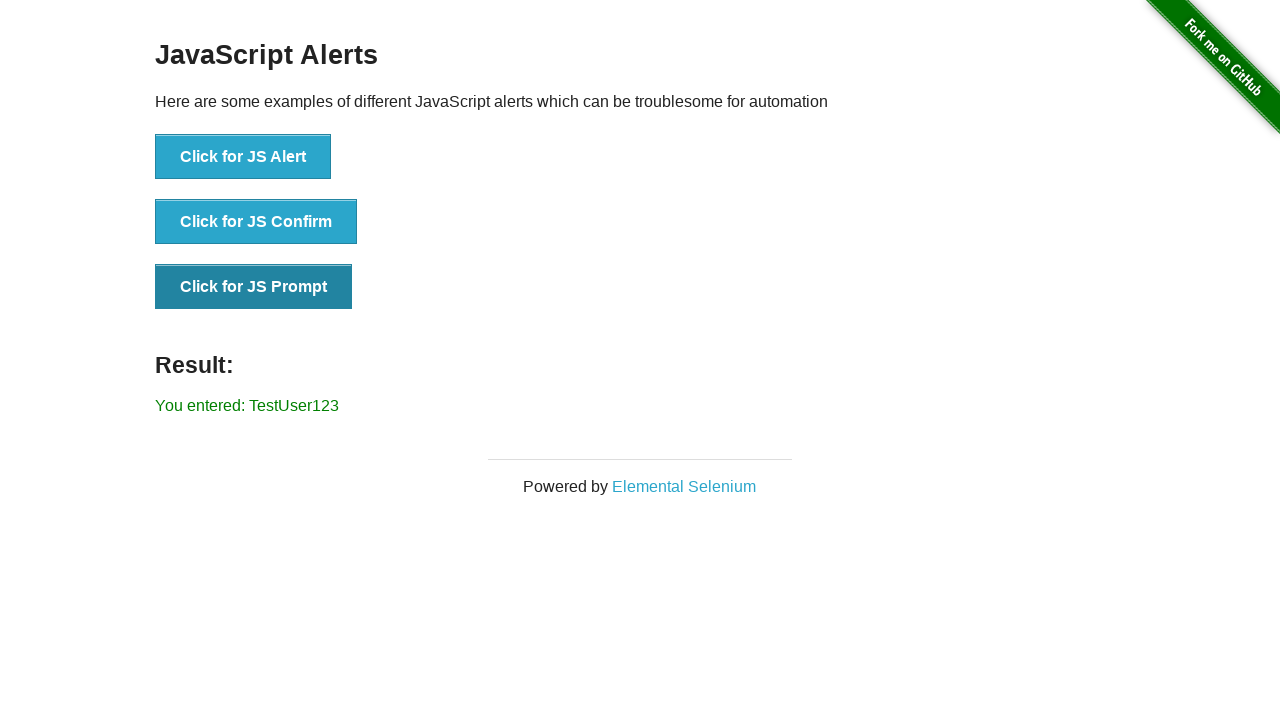